Tests product search and add to cart functionality by searching for products containing "ca" and adding the third matching product to cart

Starting URL: https://rahulshettyacademy.com/seleniumPractise/#/

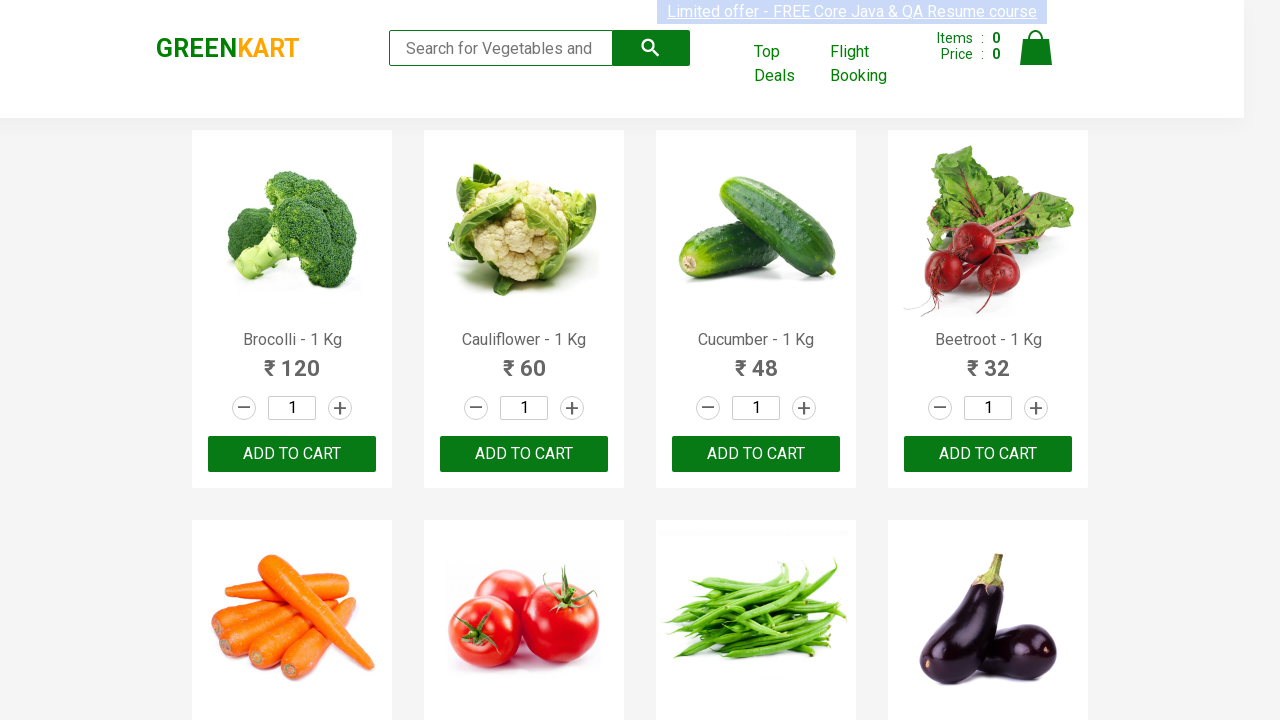

Filled search field with 'ca' on .search-keyword
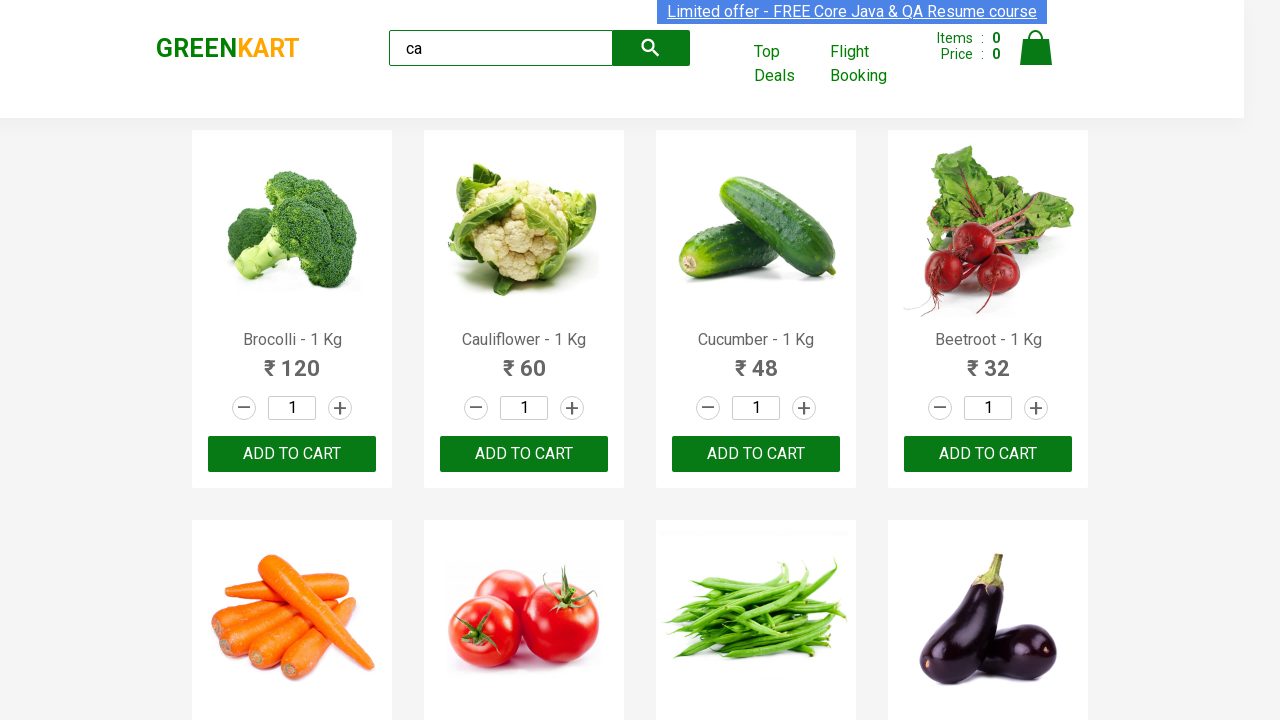

Waited for products to be filtered
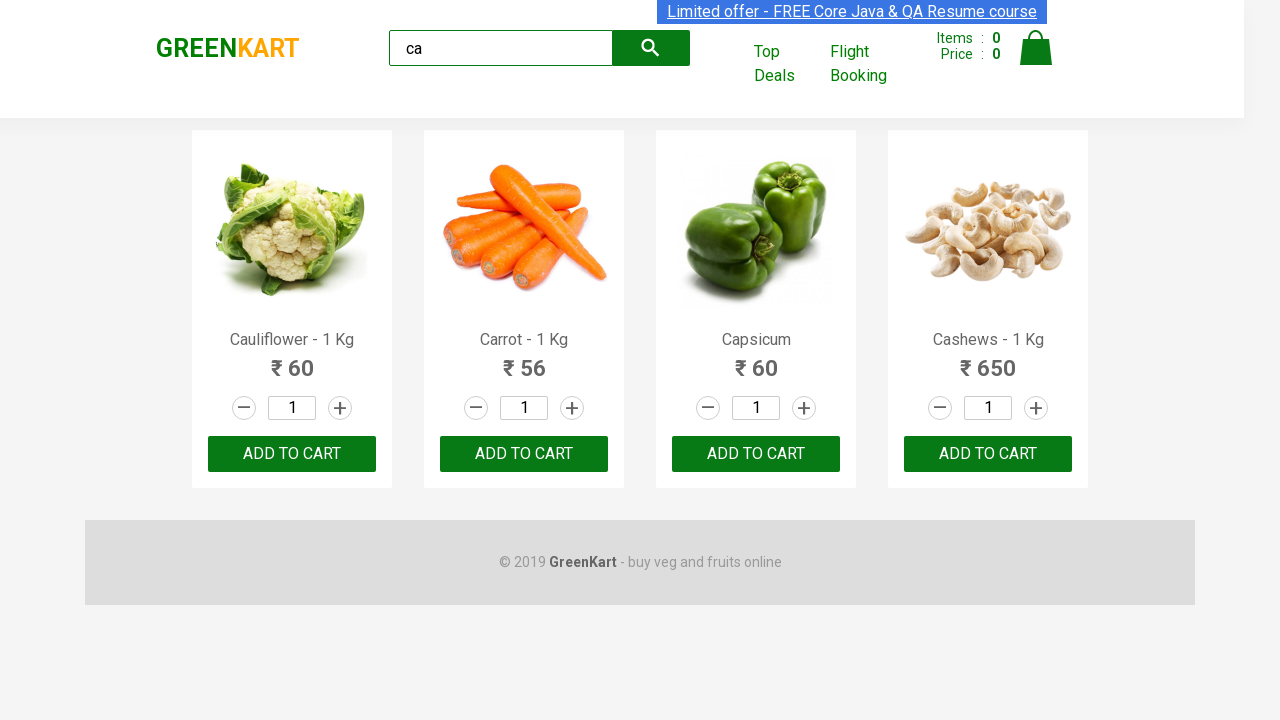

Verified 4 visible products are displayed
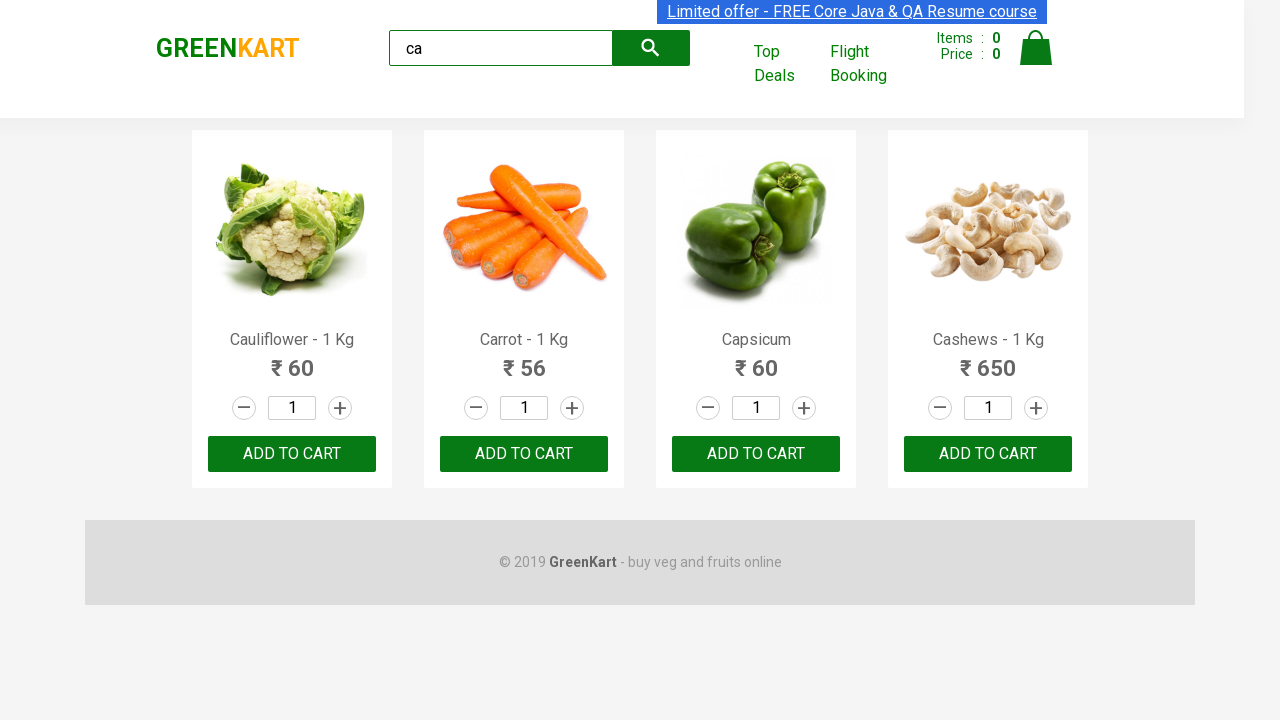

Verified products container contains 4 products
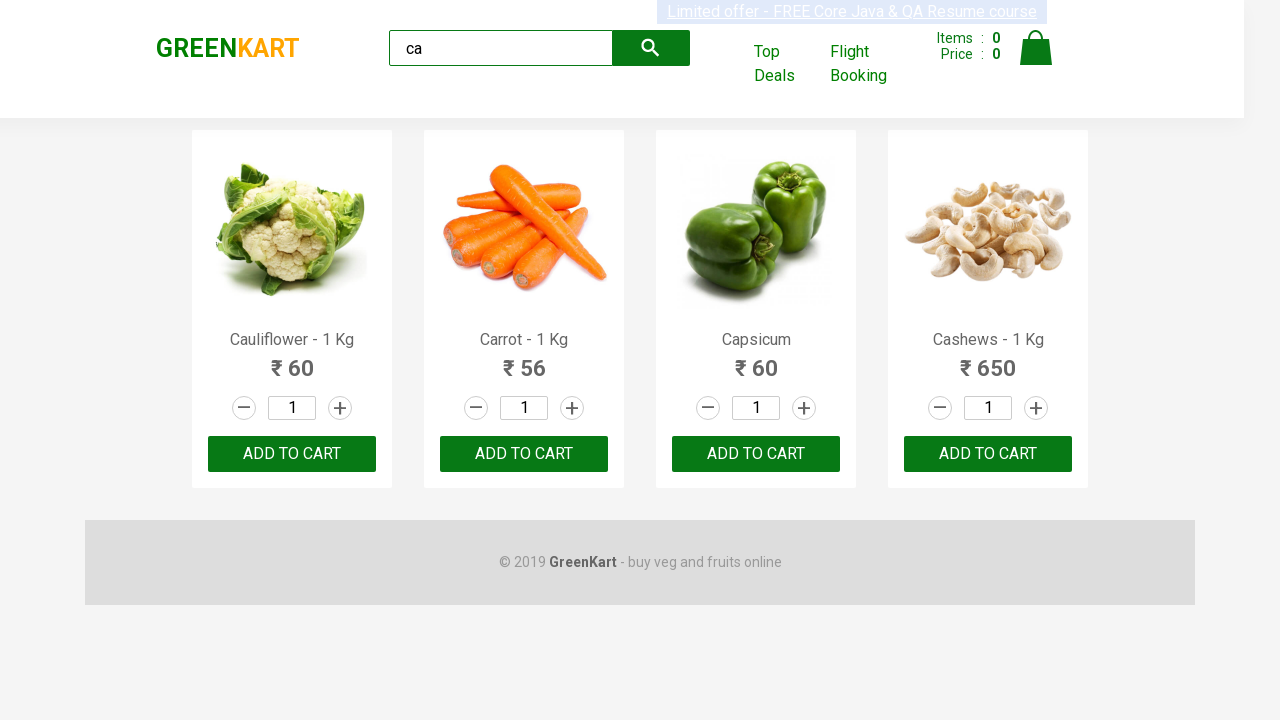

Clicked ADD TO CART button on the third product at (756, 454) on .products >> .product >> nth=2 >> internal:text="ADD TO CART"i
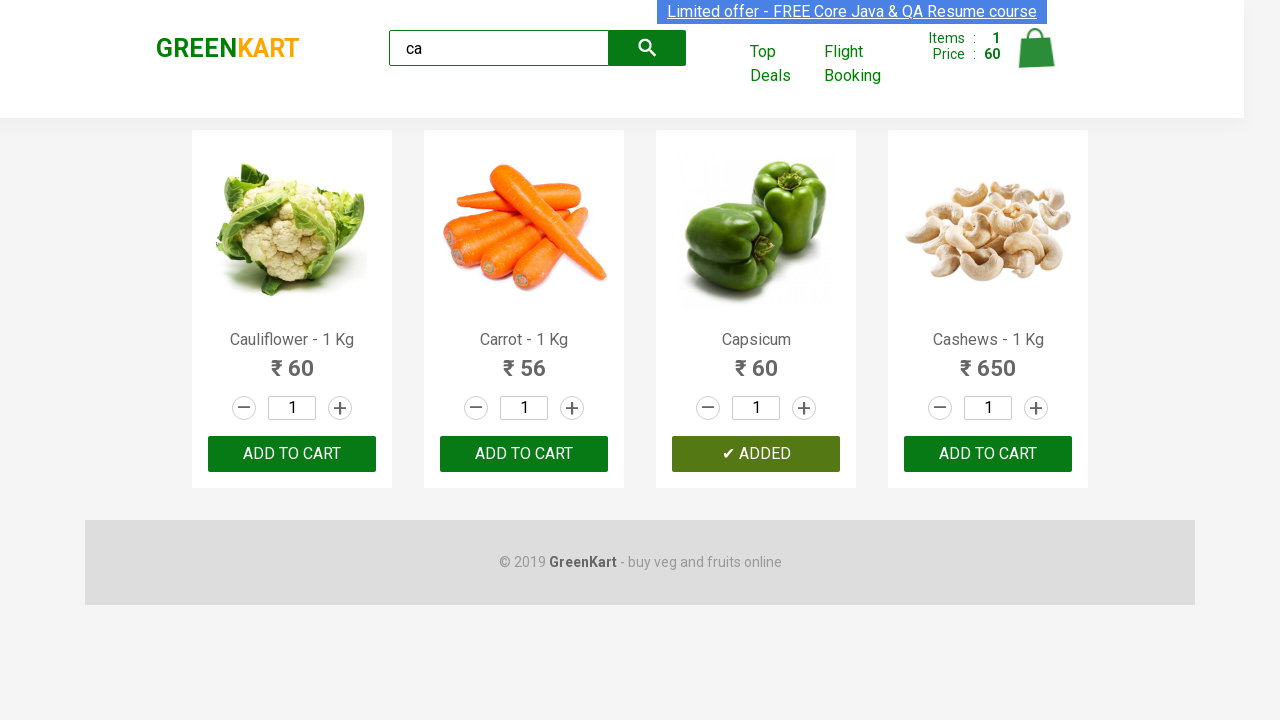

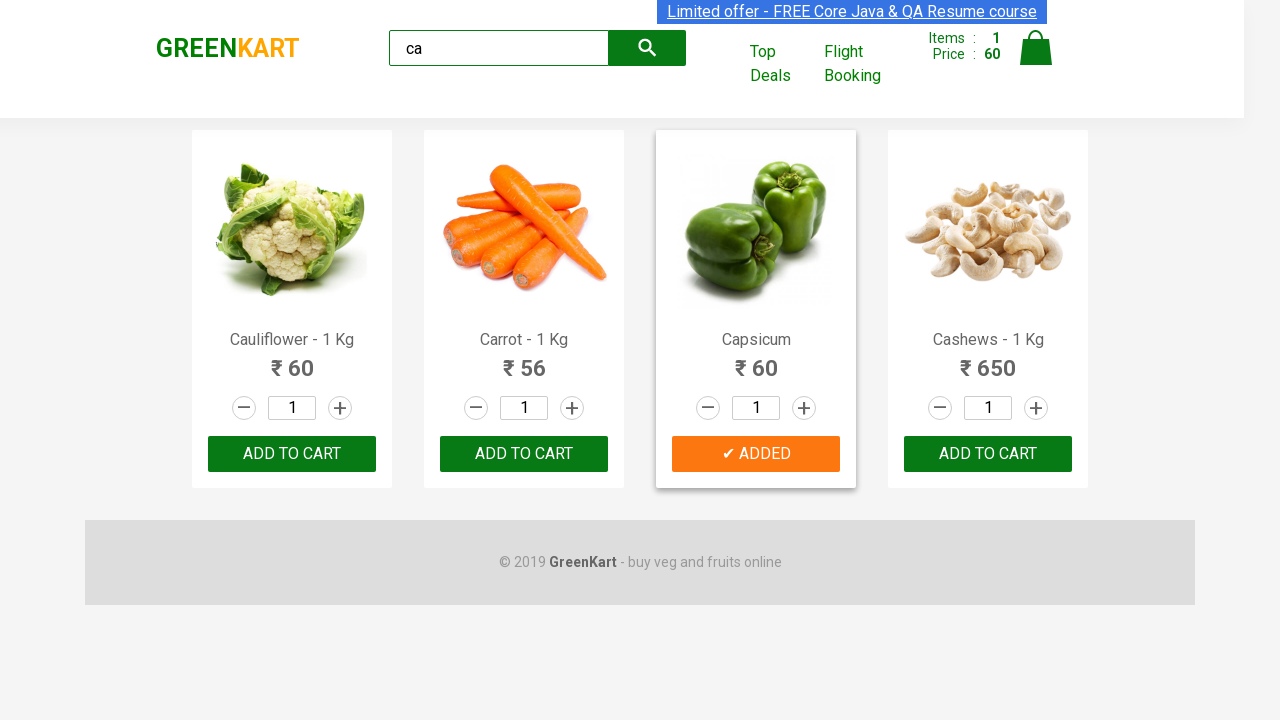